Tests the search functionality on an offers page by entering "Rice" in the search field and verifying that the filtered vegetable results contain the search term.

Starting URL: https://rahulshettyacademy.com/seleniumPractise/#/offers

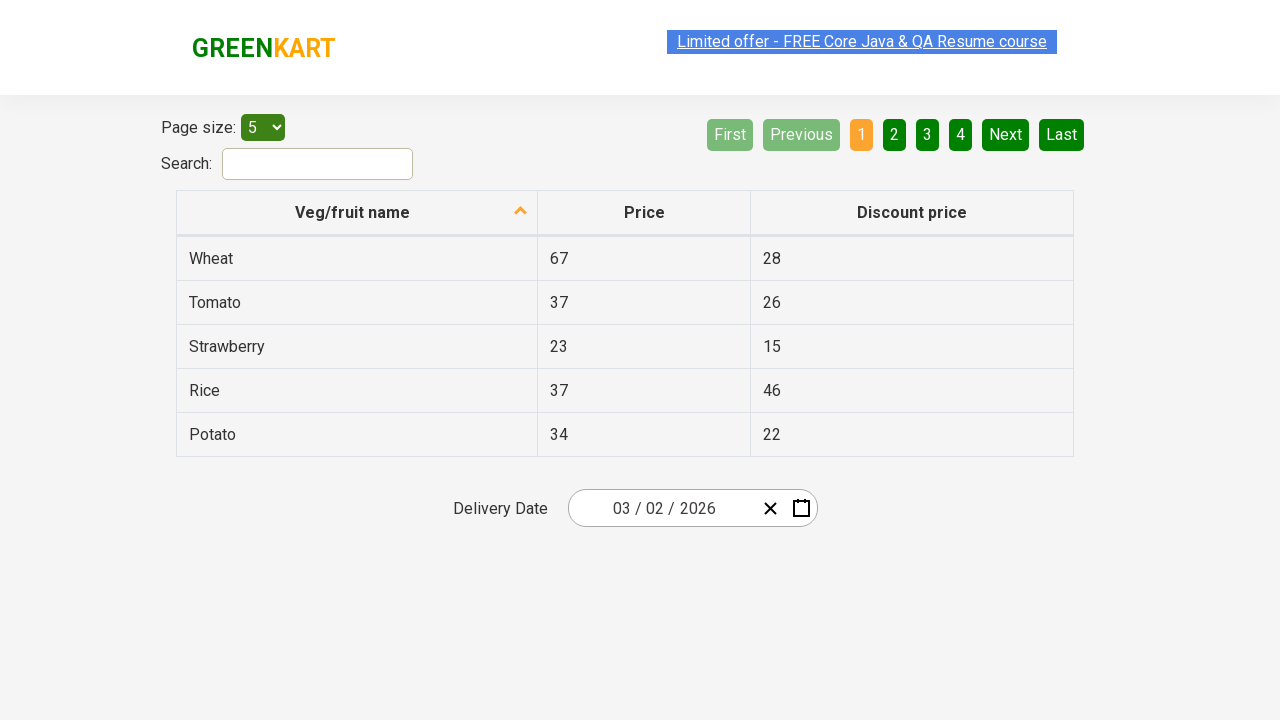

Entered 'Rice' in the search field on #search-field
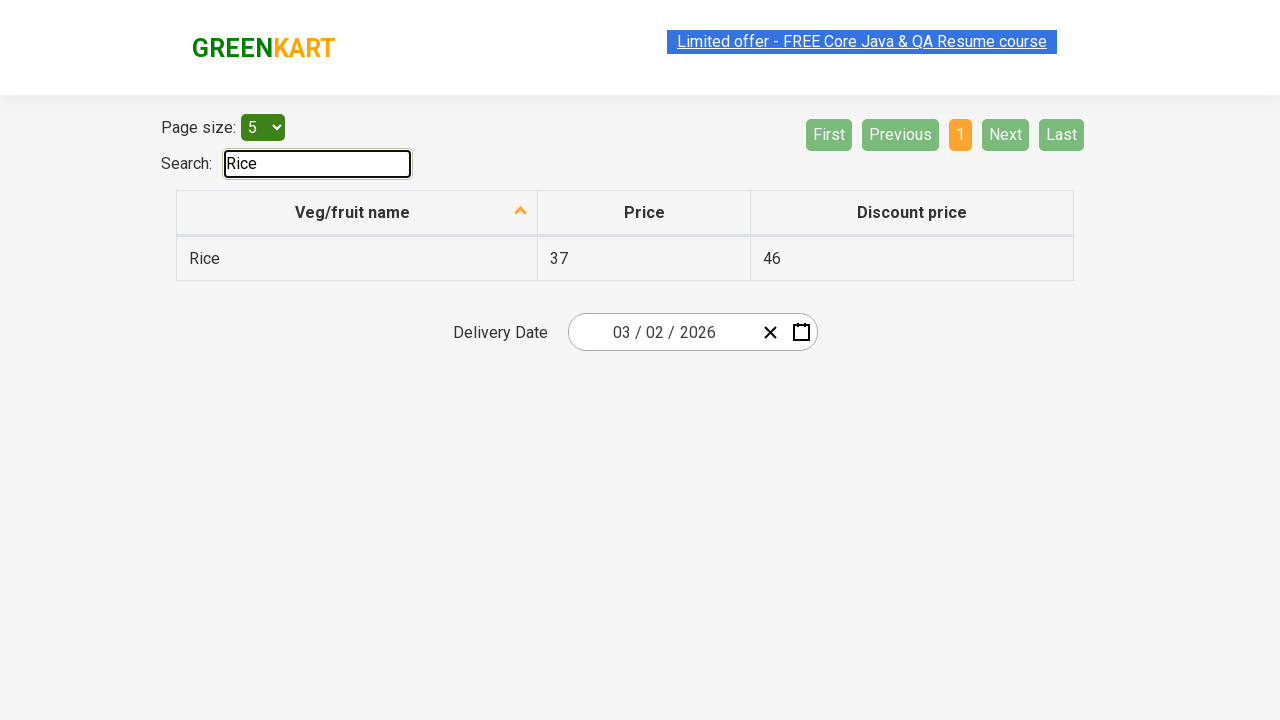

Waited for table results to load
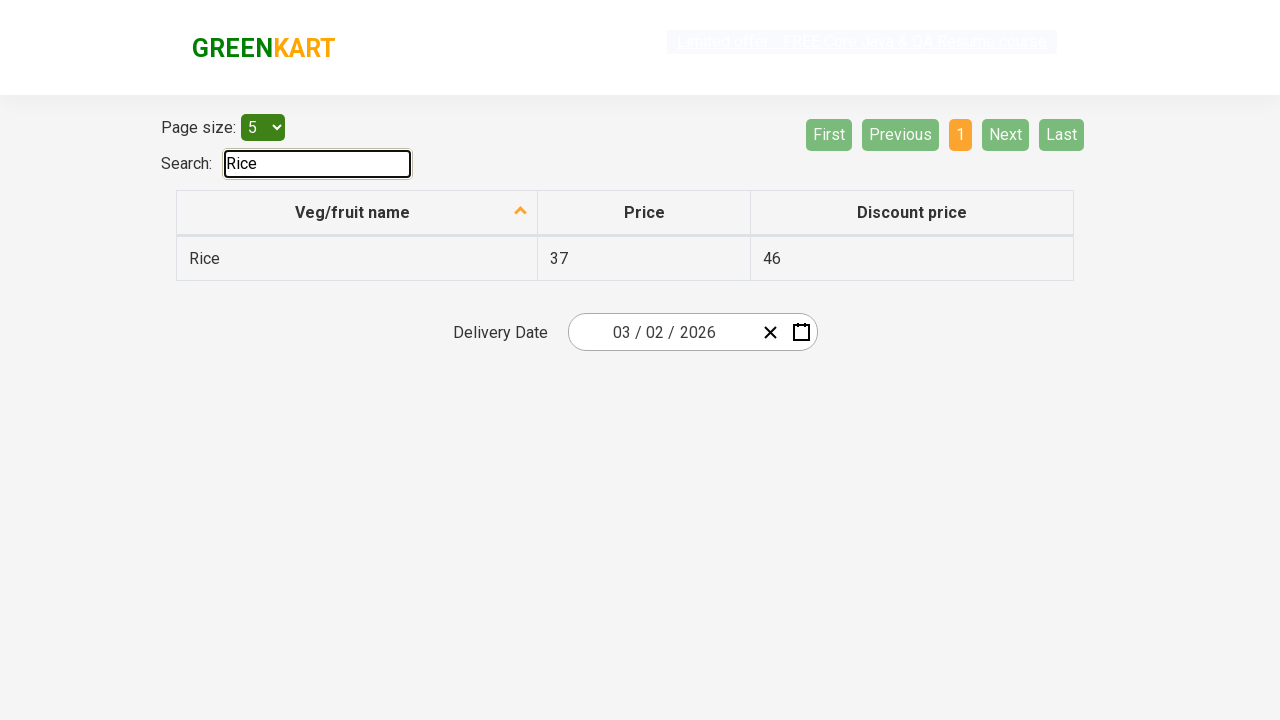

Verified that filtered results contain 'Rice'
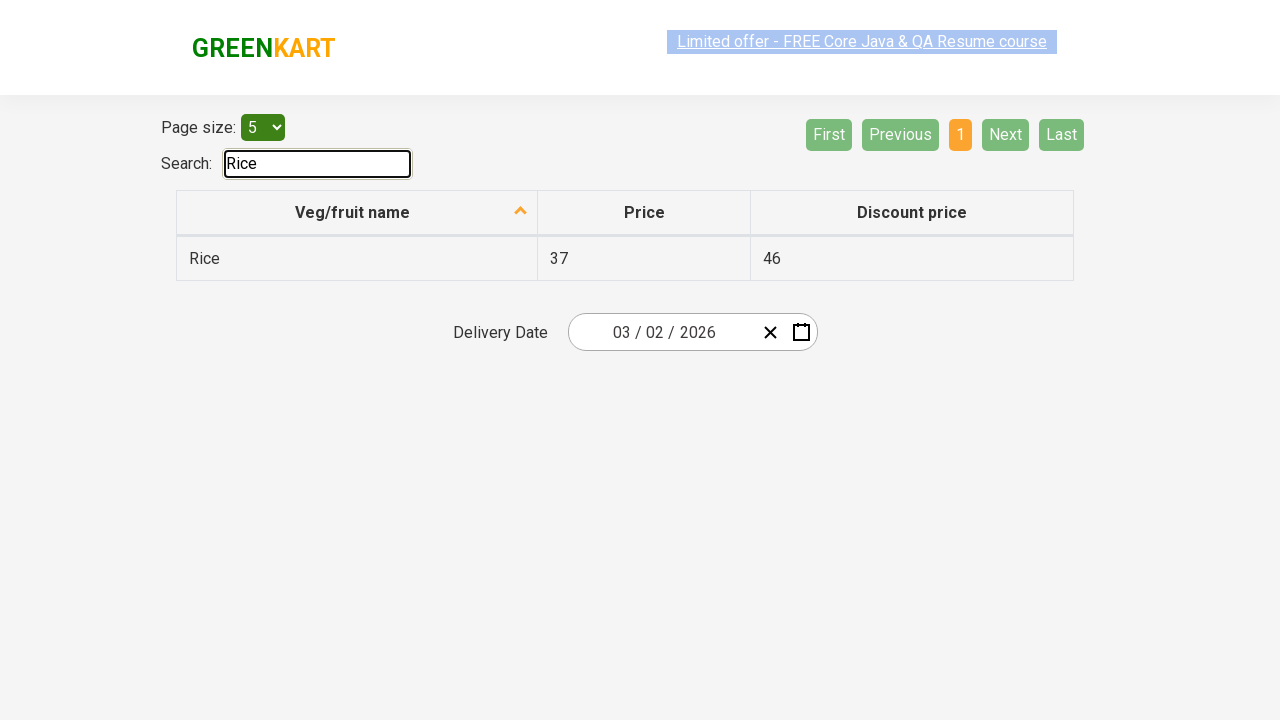

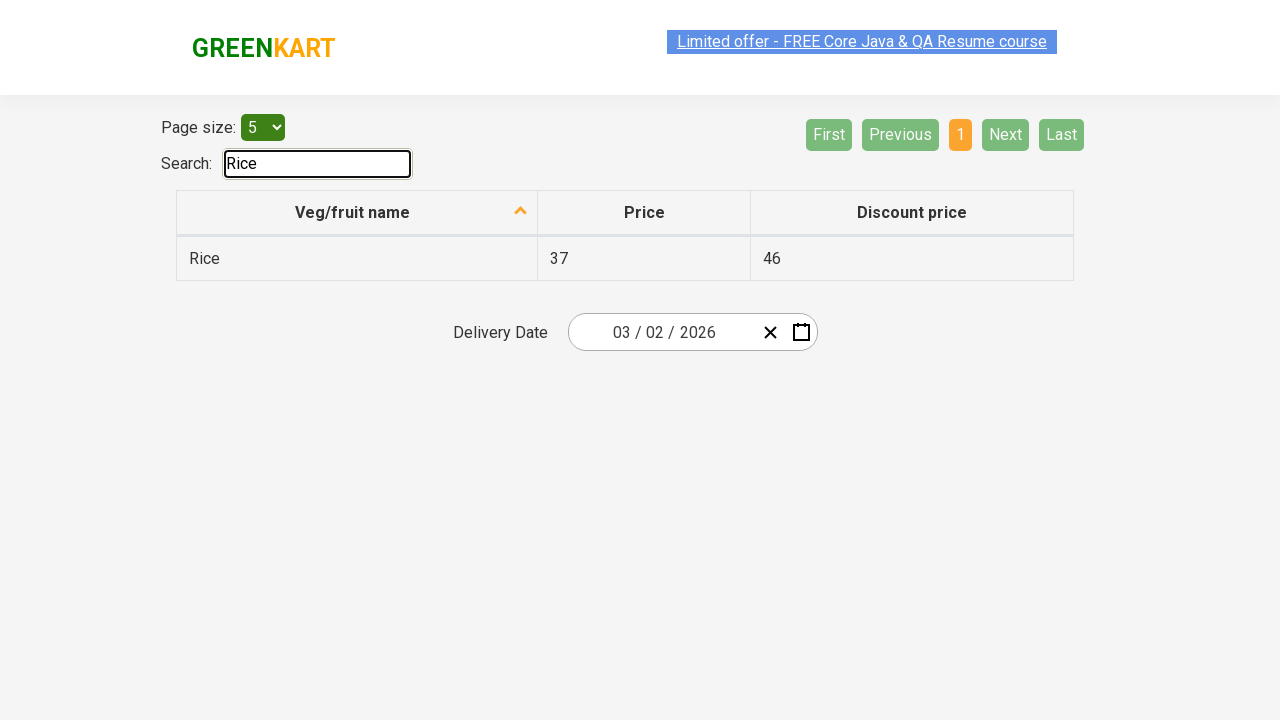